Navigates to an Angular demo application with network request blocking for images and CSS files to test page loading

Starting URL: https://rahulshettyacademy.com/angularAppdemo/

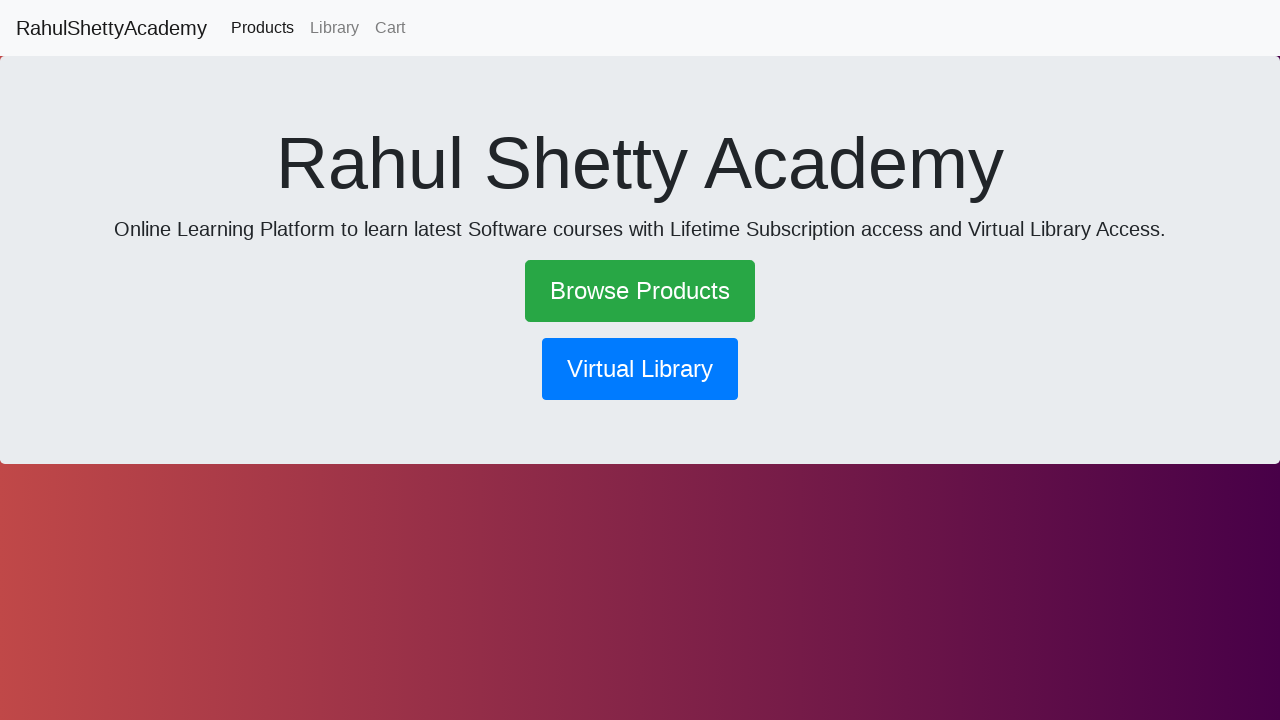

Waited for page to reach network idle state after initial load
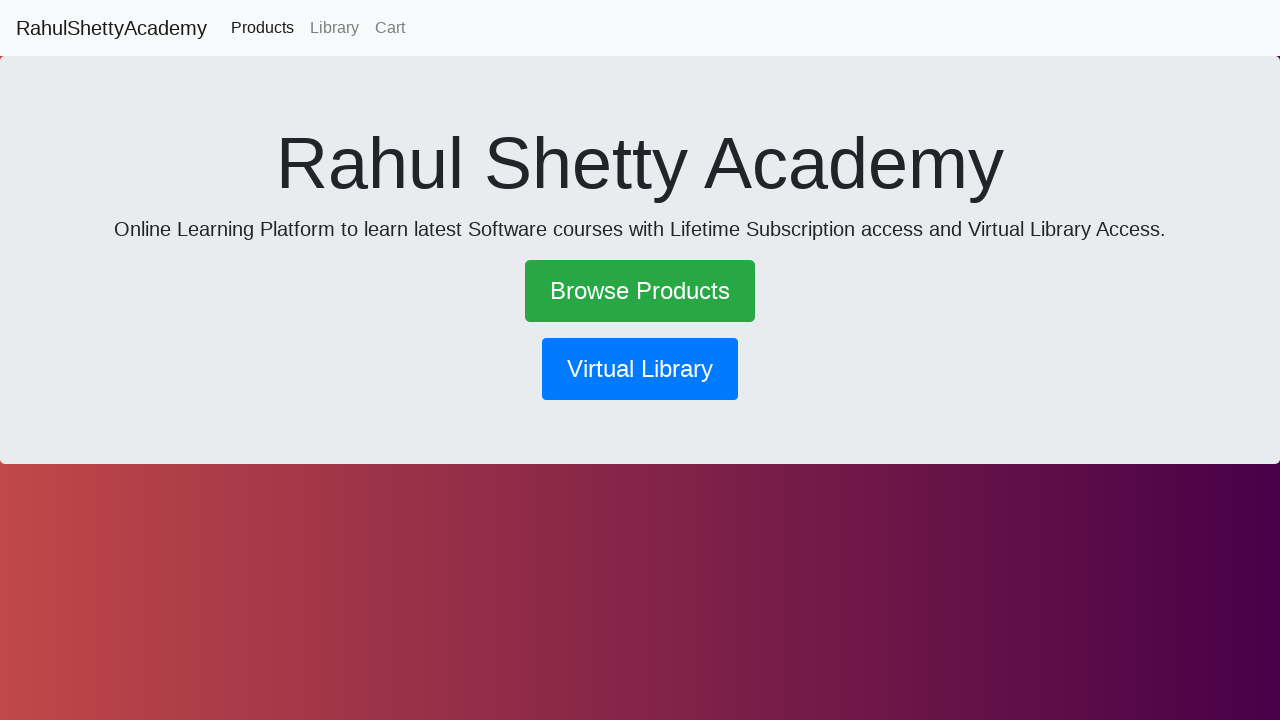

Set up route handler to block JPG image requests
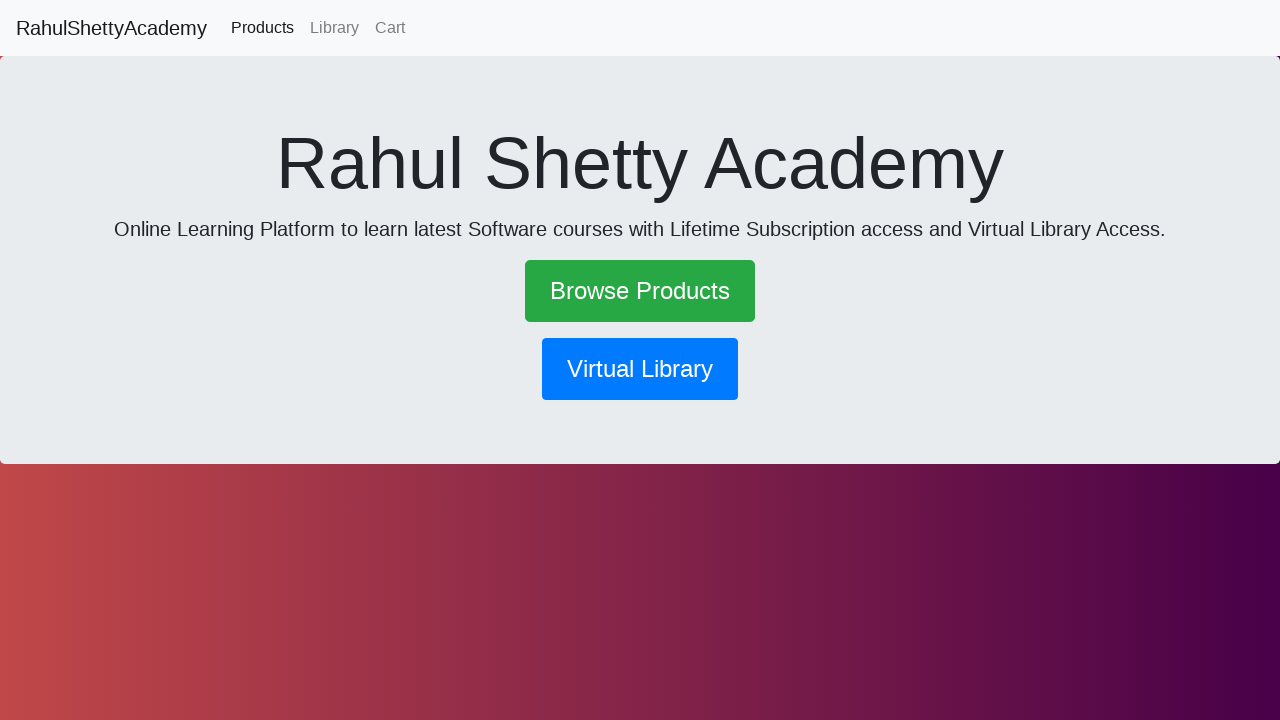

Set up route handler to block CSS file requests
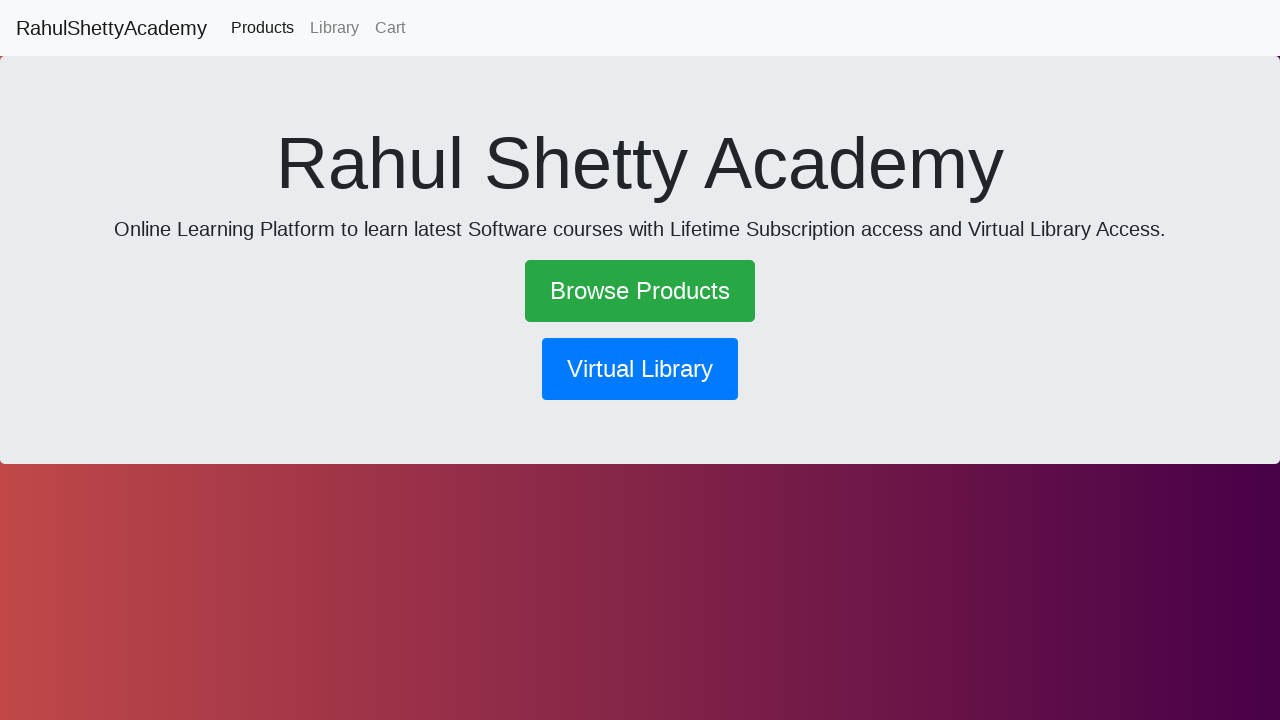

Reloaded page to apply network blocking rules
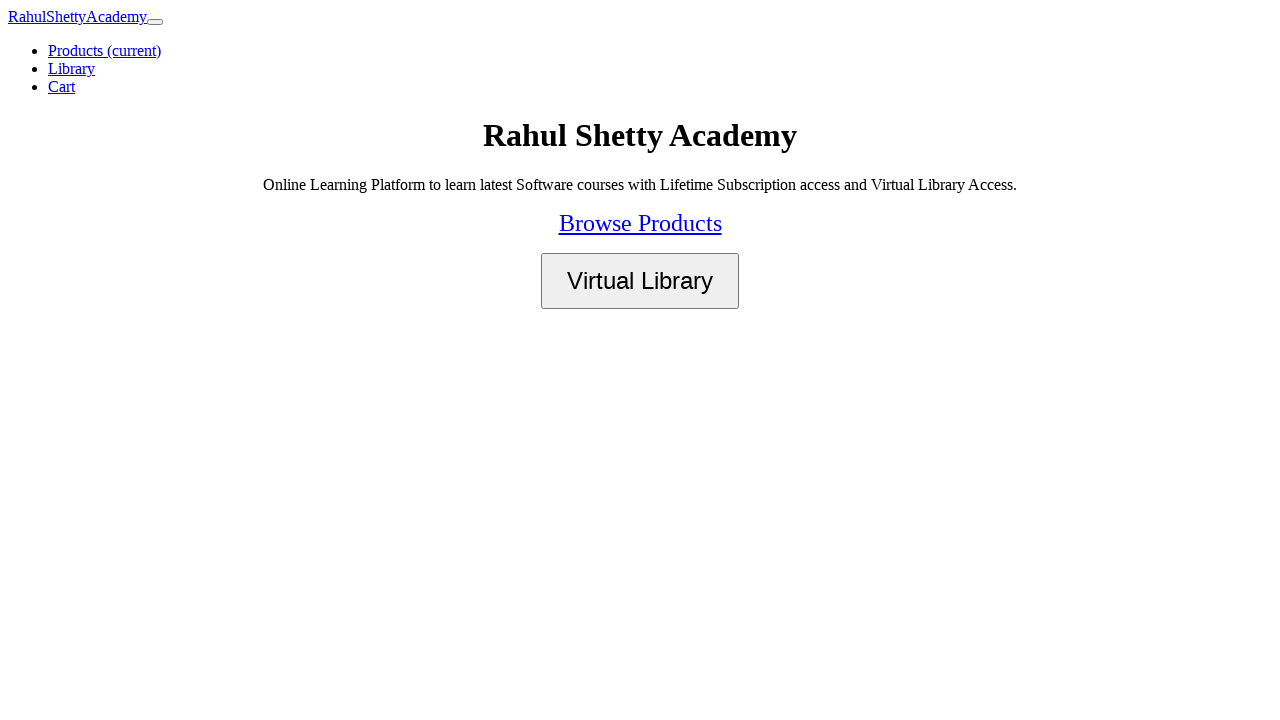

Waited for page to reach network idle state with blocked resources
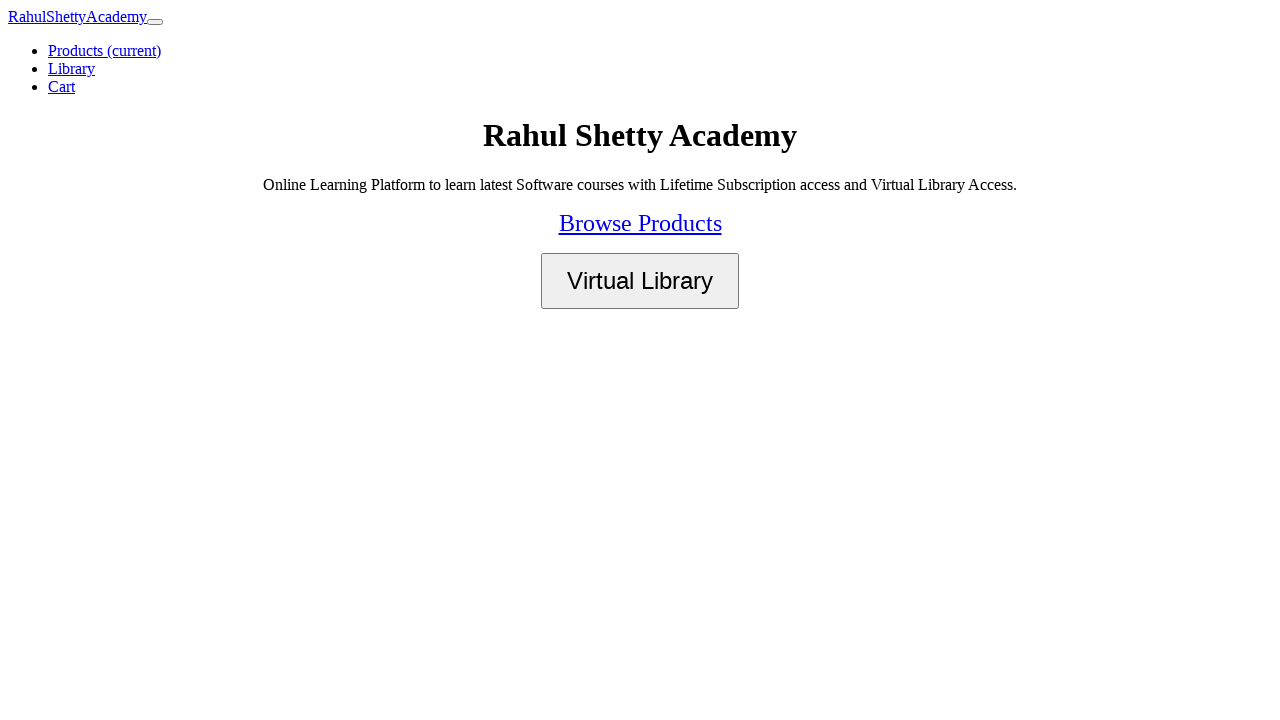

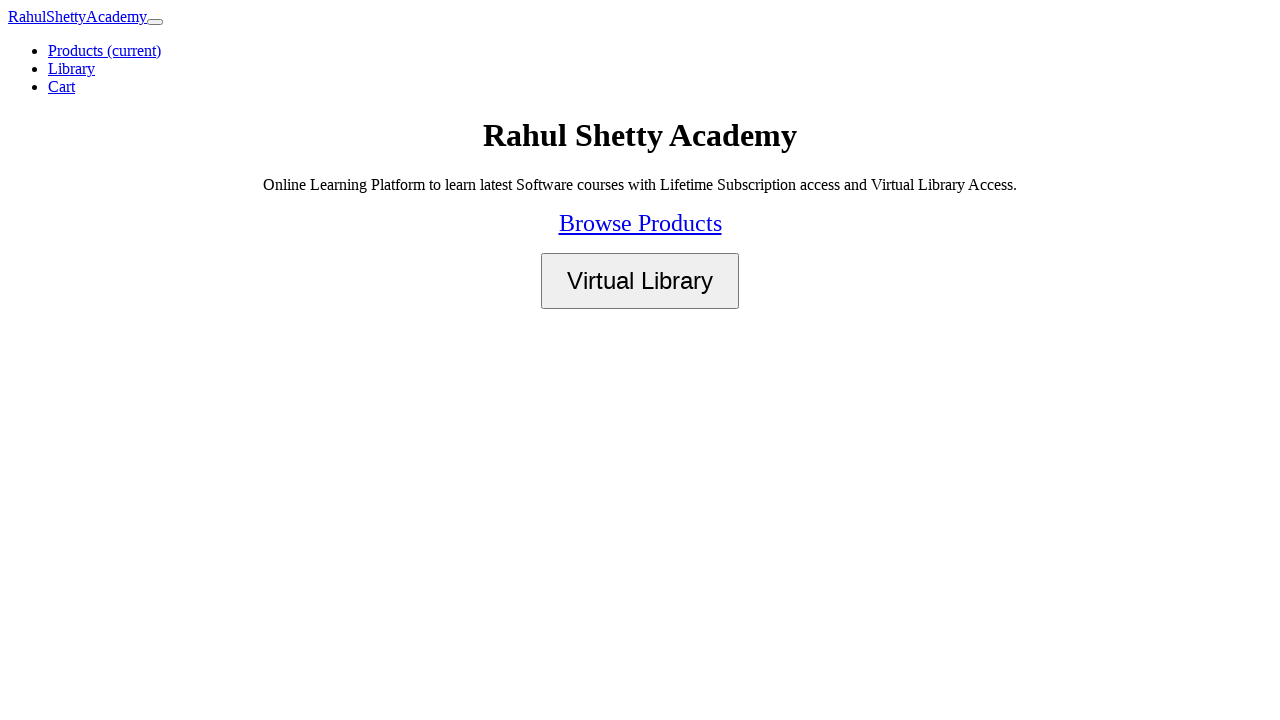